Navigates to the Badge documentation page and verifies the h1 heading displays correctly

Starting URL: https://flowbite-svelte.com/docs/components/badge

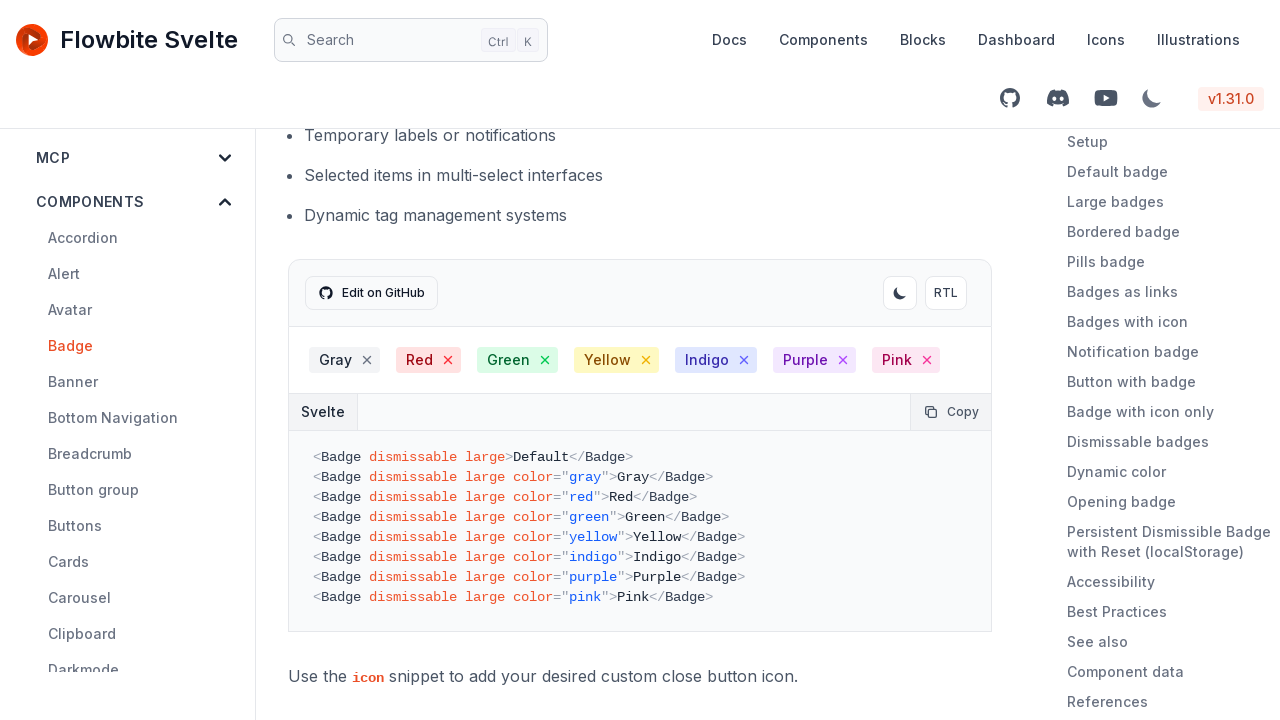

Navigated to Badge documentation page
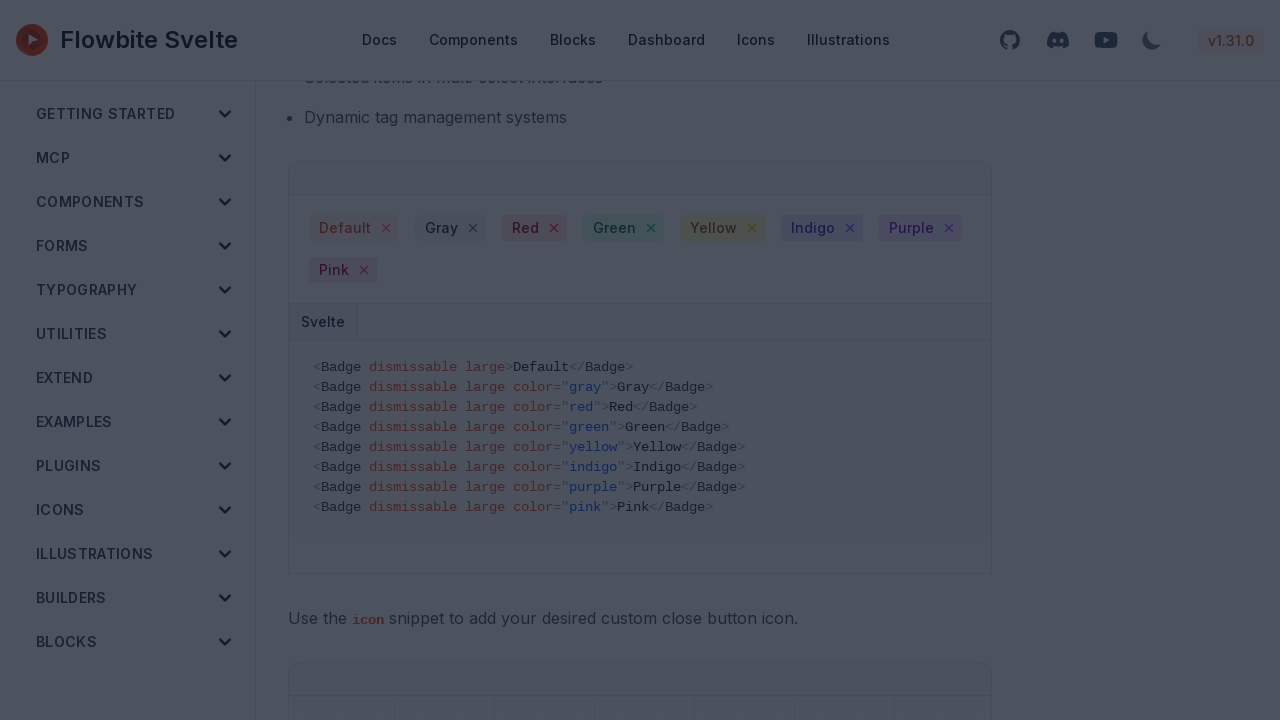

h1 heading element loaded on page
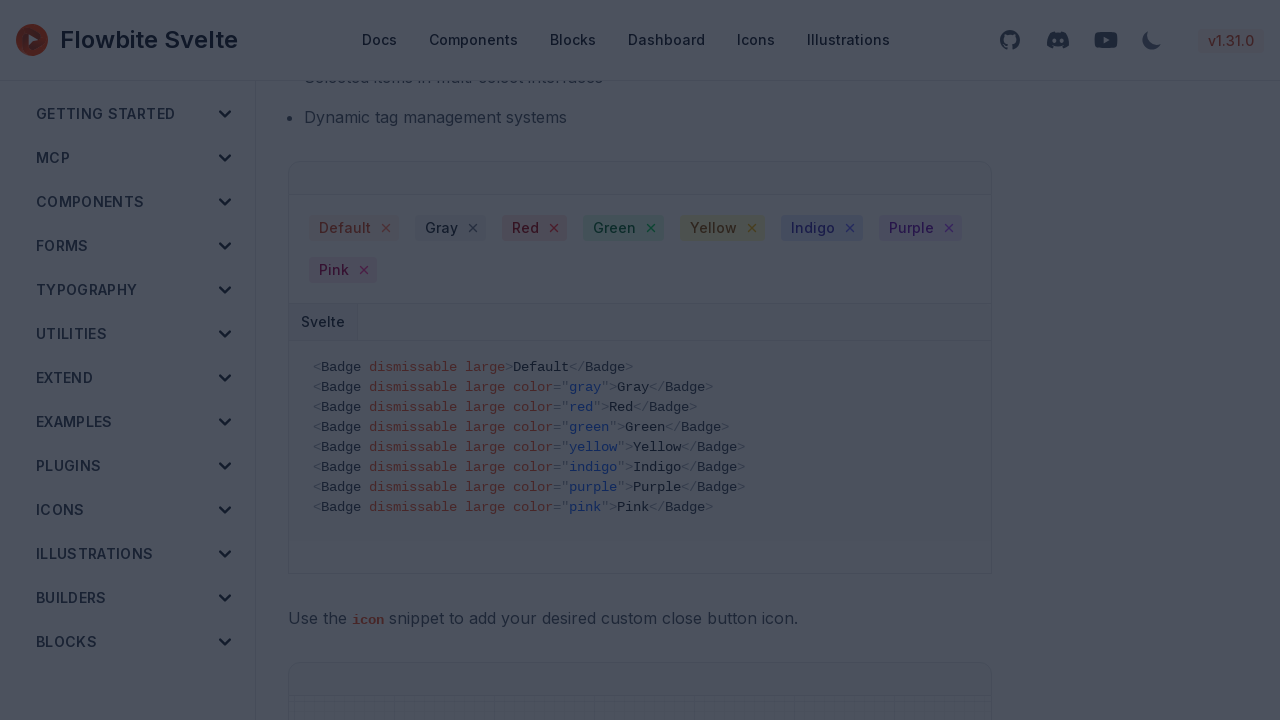

Retrieved h1 text content: 'Svelte Badge - Flowbite'
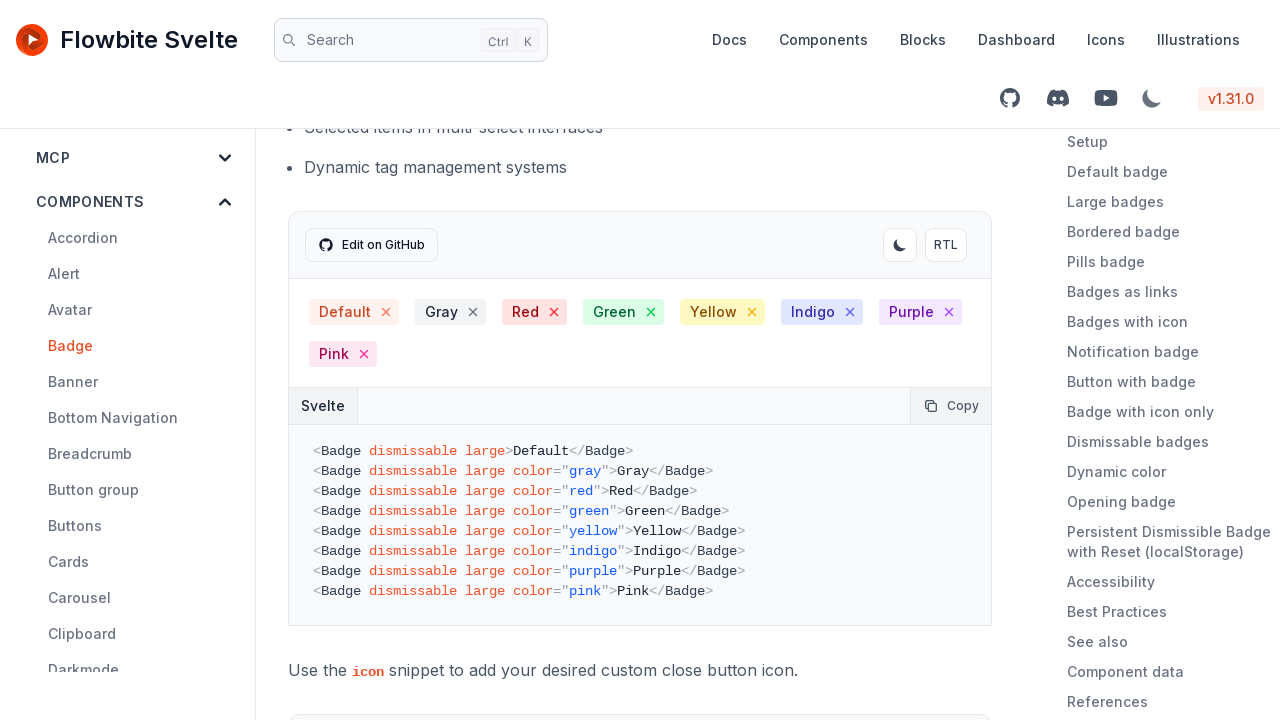

Verified h1 heading displays correctly with text content
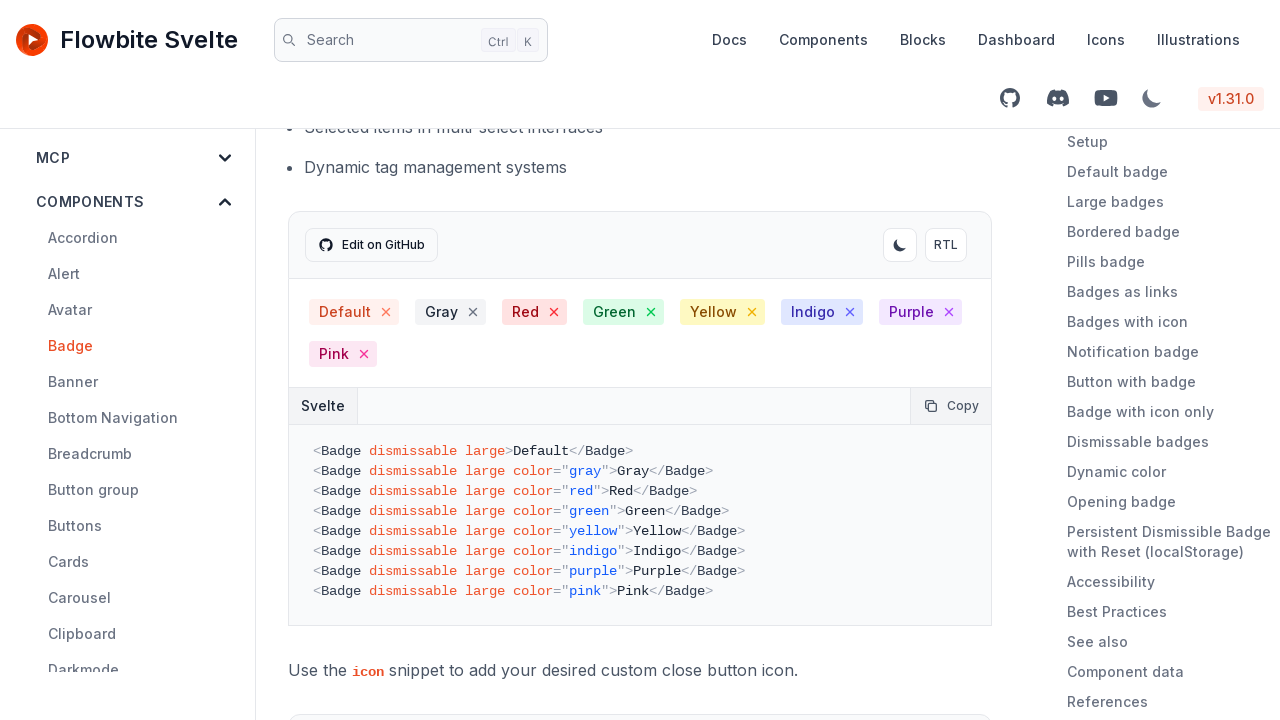

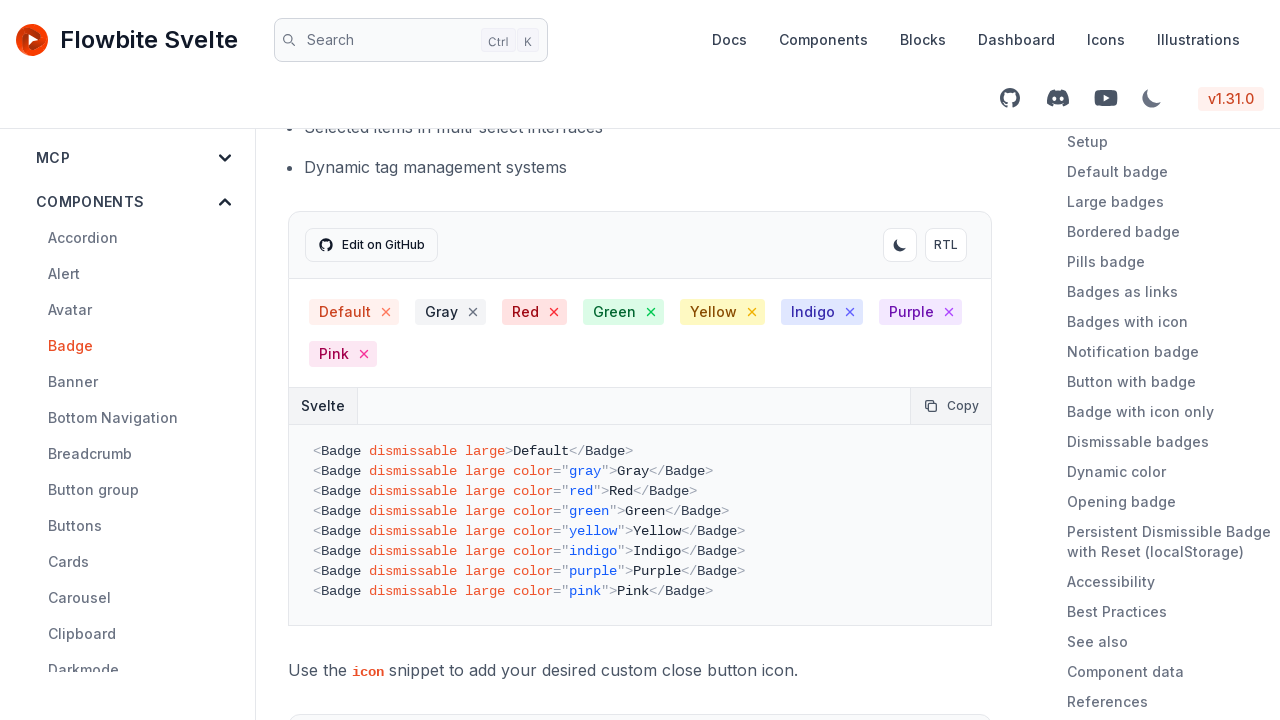